Tests login form validation by attempting to login with an incorrect username and verifying the error message

Starting URL: http://the-internet.herokuapp.com/login

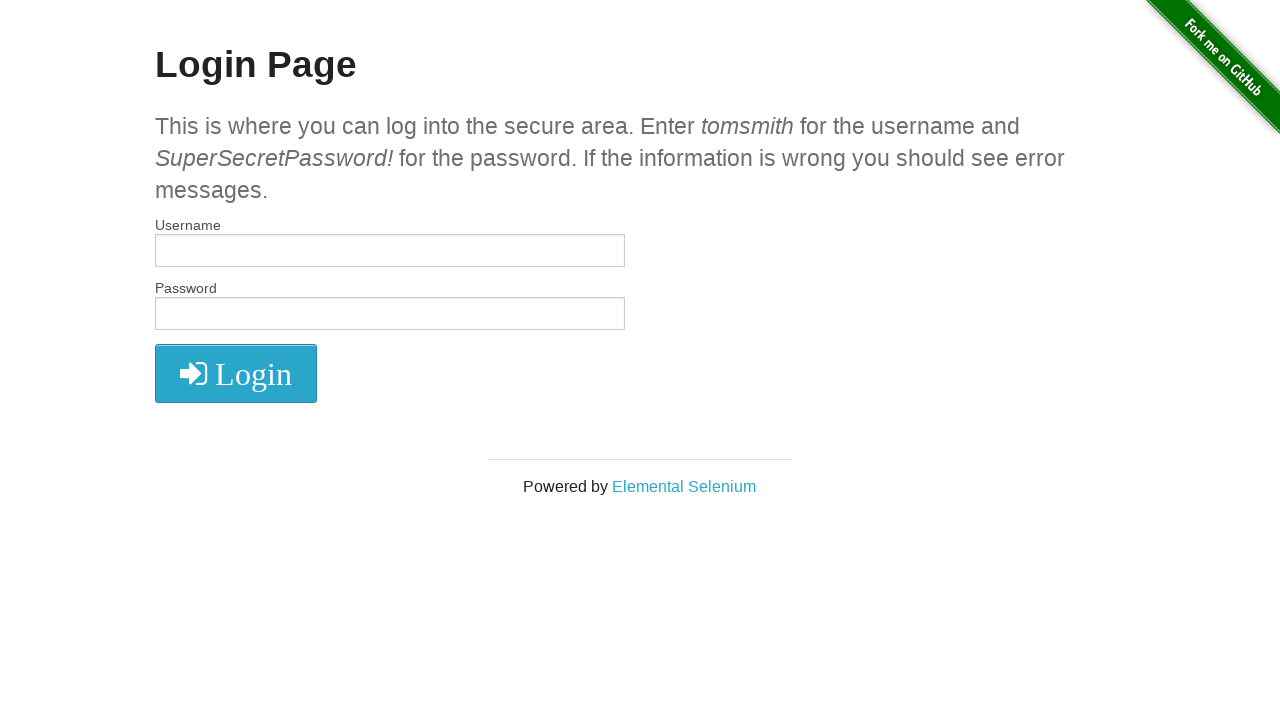

Filled username field with 'incorrectUsername' on #username
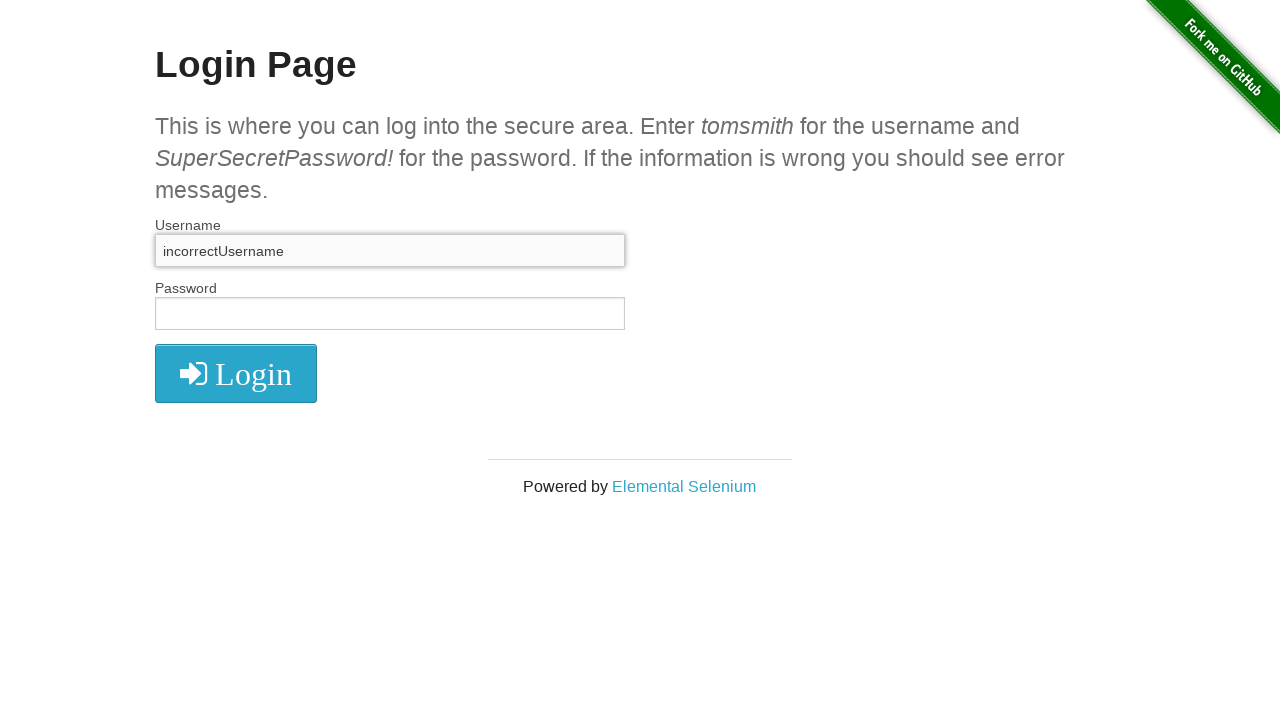

Filled password field with 'SuperSecretPassword!' on input[name='password']
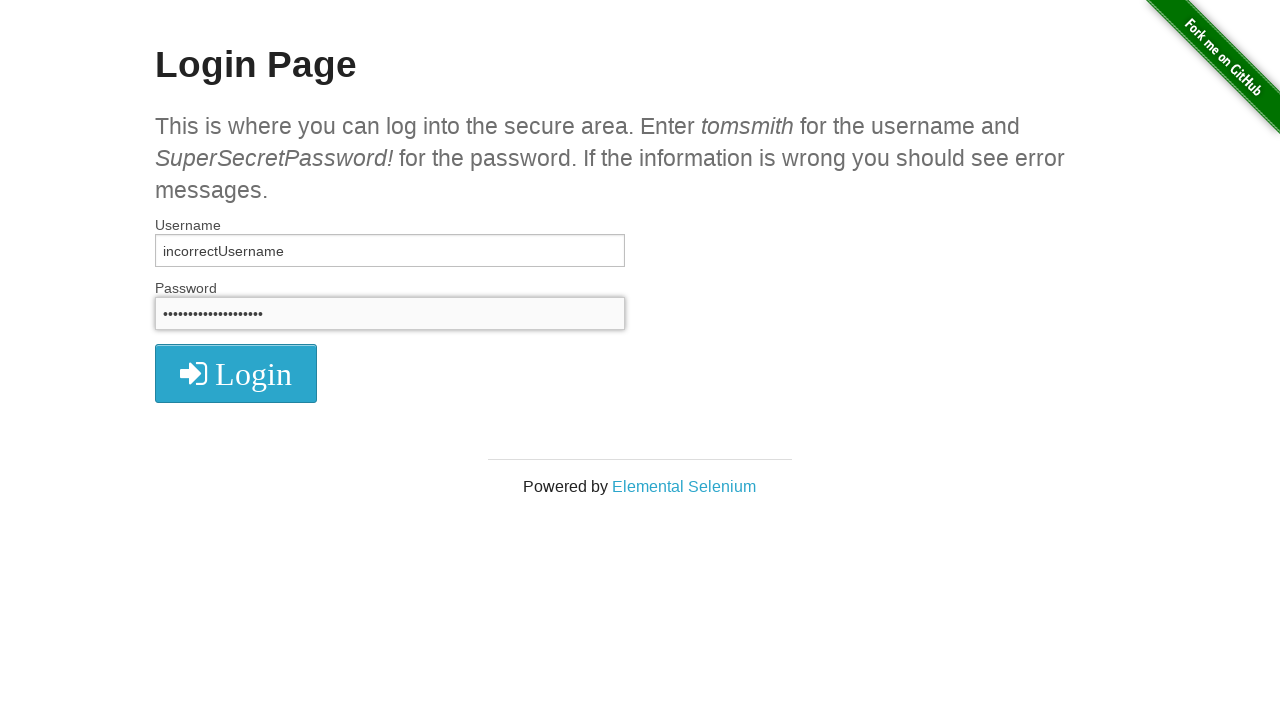

Clicked login button at (236, 373) on button
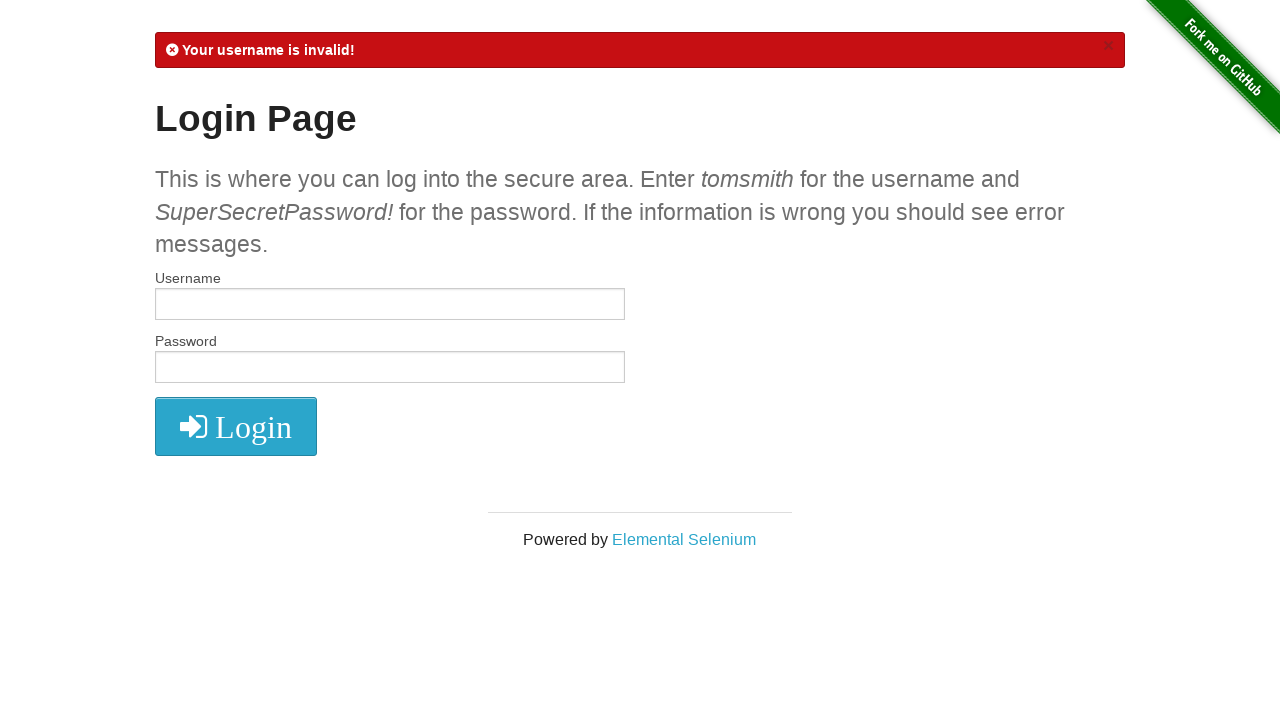

Error message flash element appeared on page
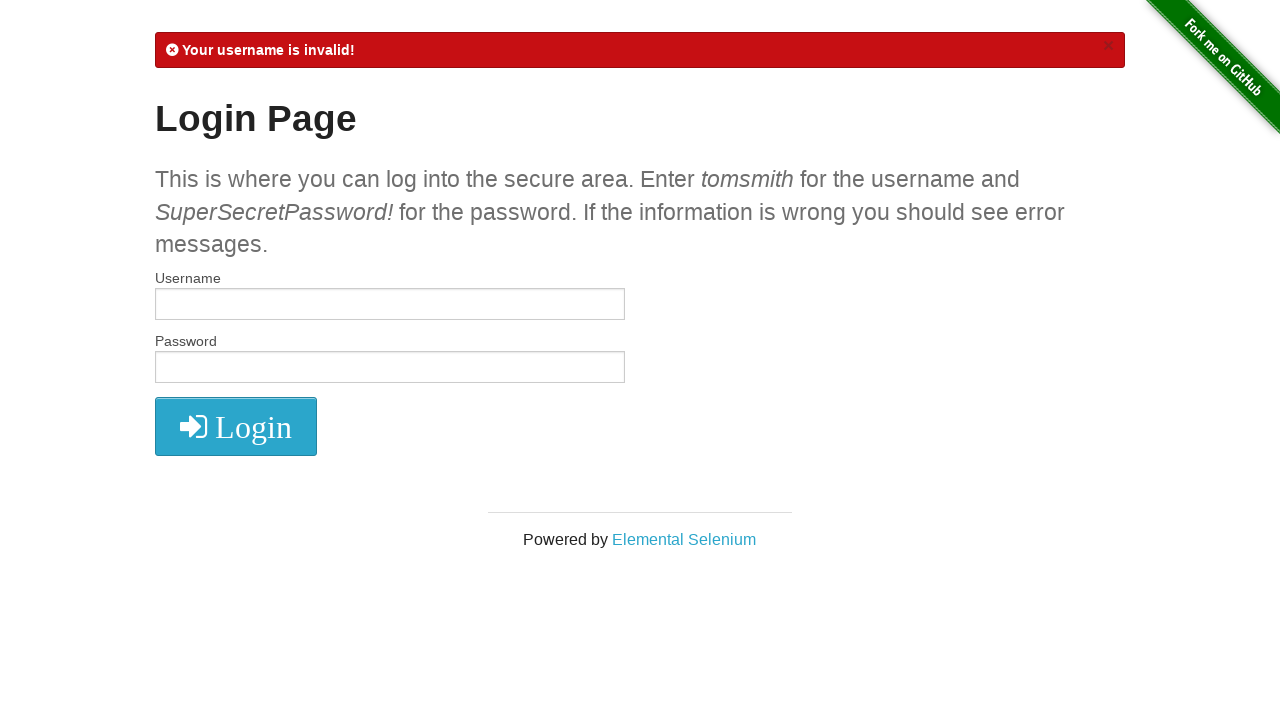

Verified error message contains 'Your username is invalid!'
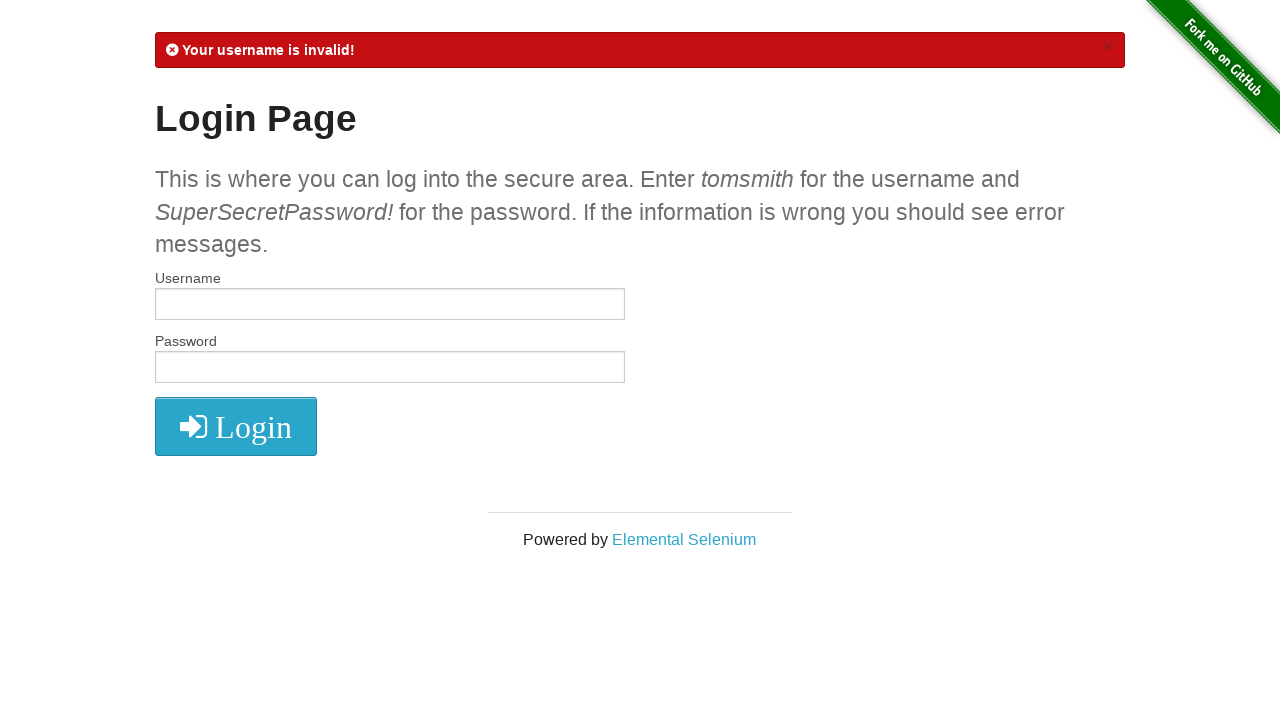

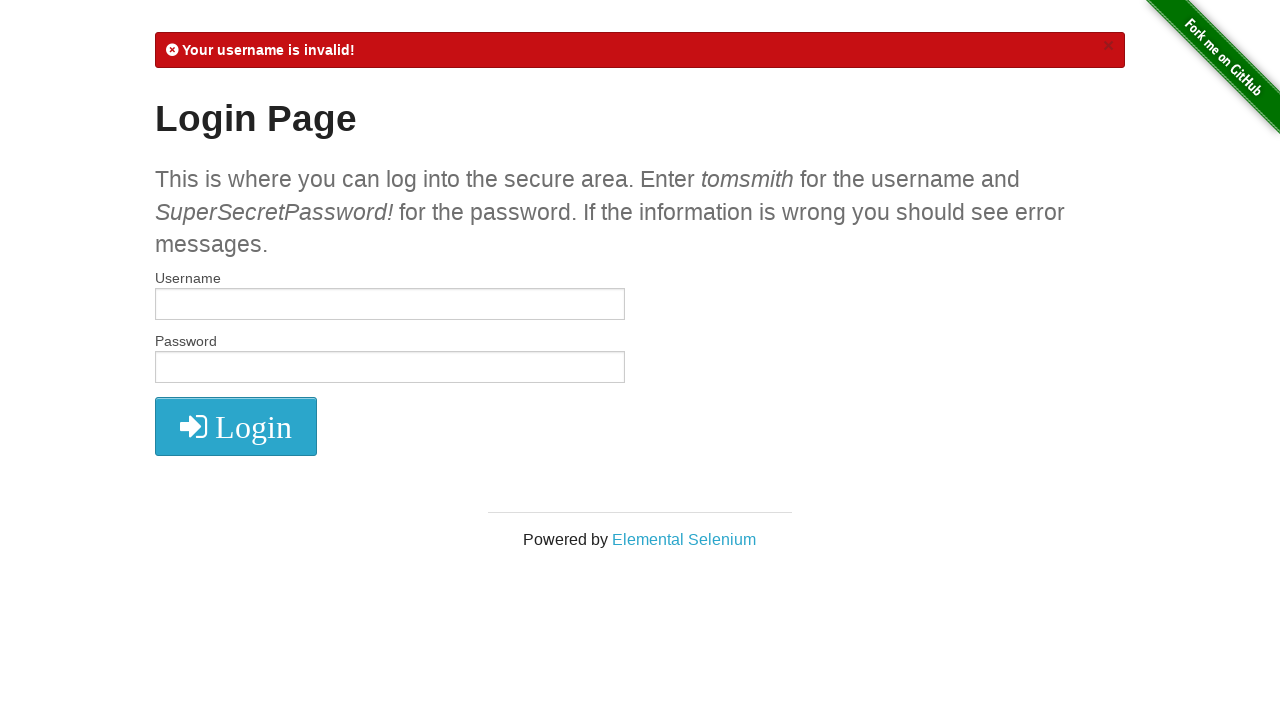